Tests navigation to the Book a call section by clicking the link in the navigation bar after scrolling

Starting URL: https://www.crocoder.dev

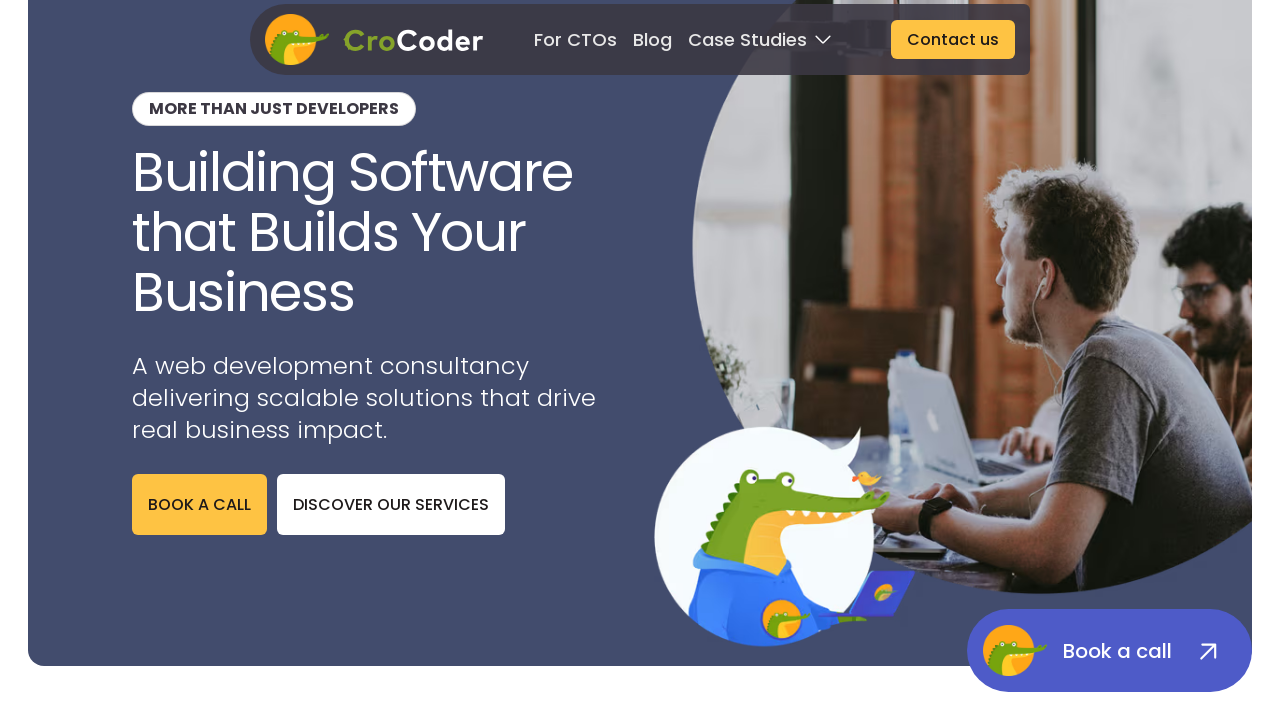

Scrolled down 500px to make navigation visible
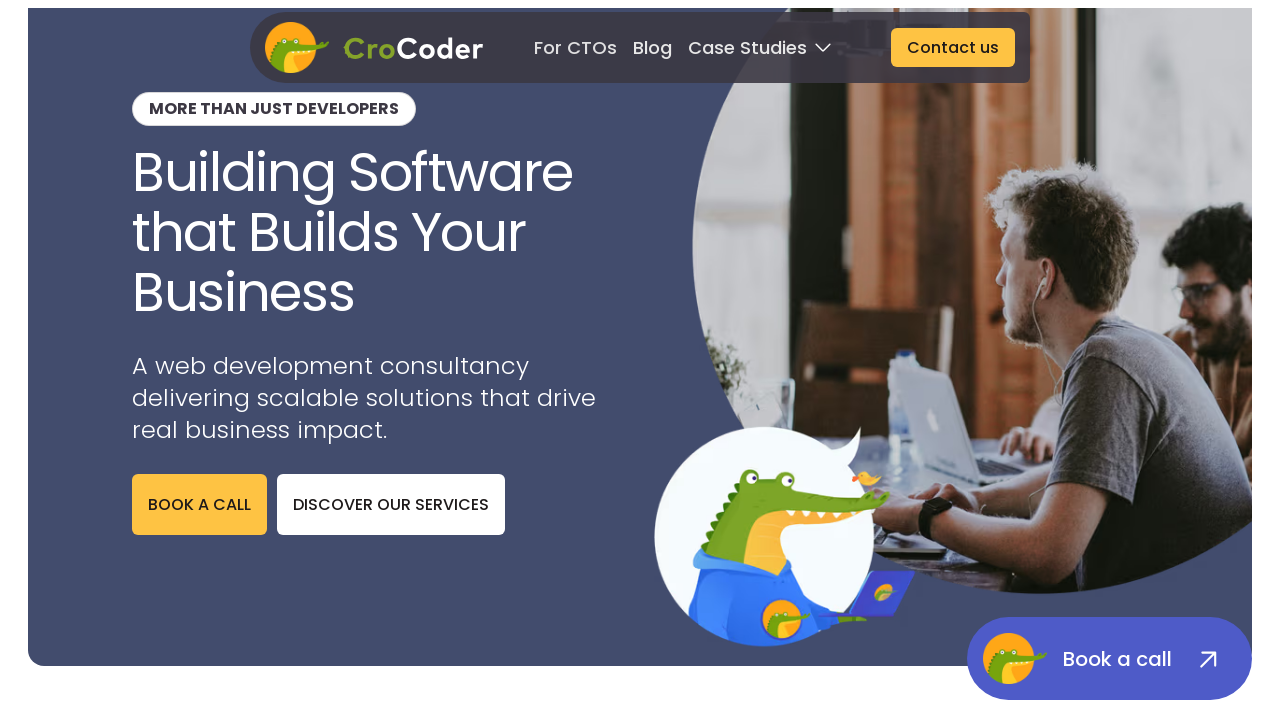

Navigation bar became visible
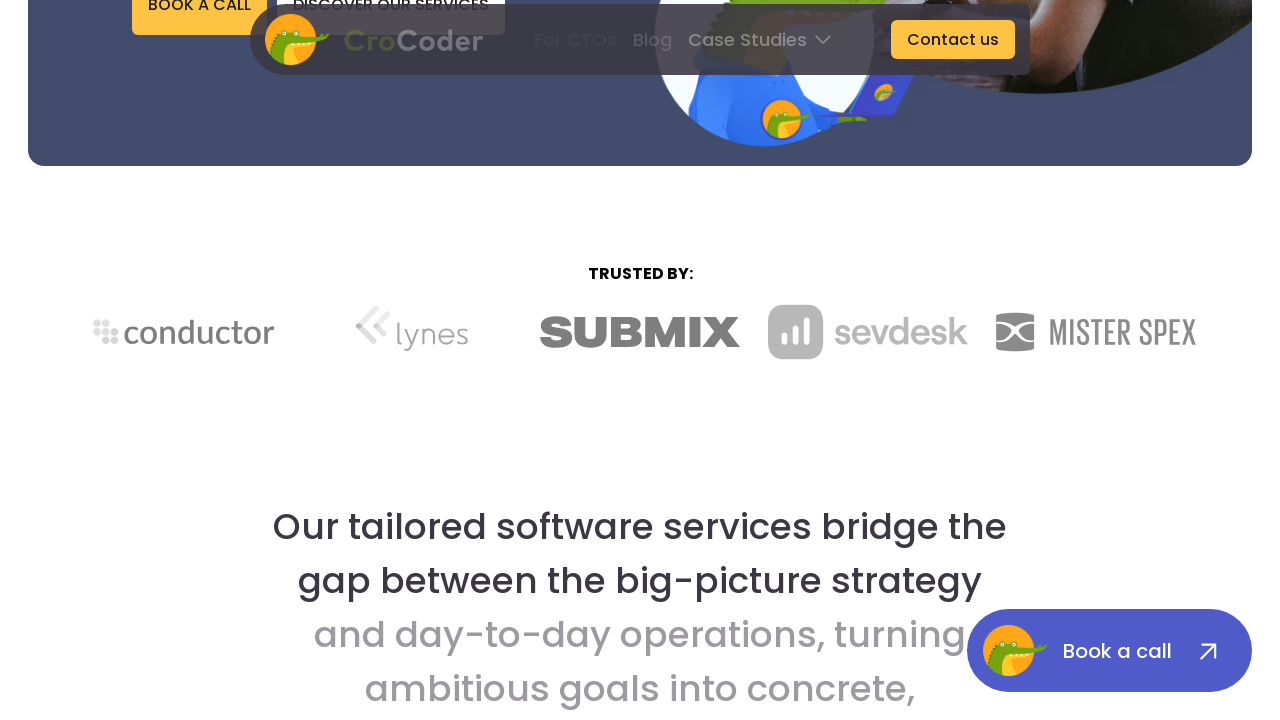

Clicked 'Book a call' link in navigation bar at (606, 40) on role=navigation >> internal:text="Book a call"i
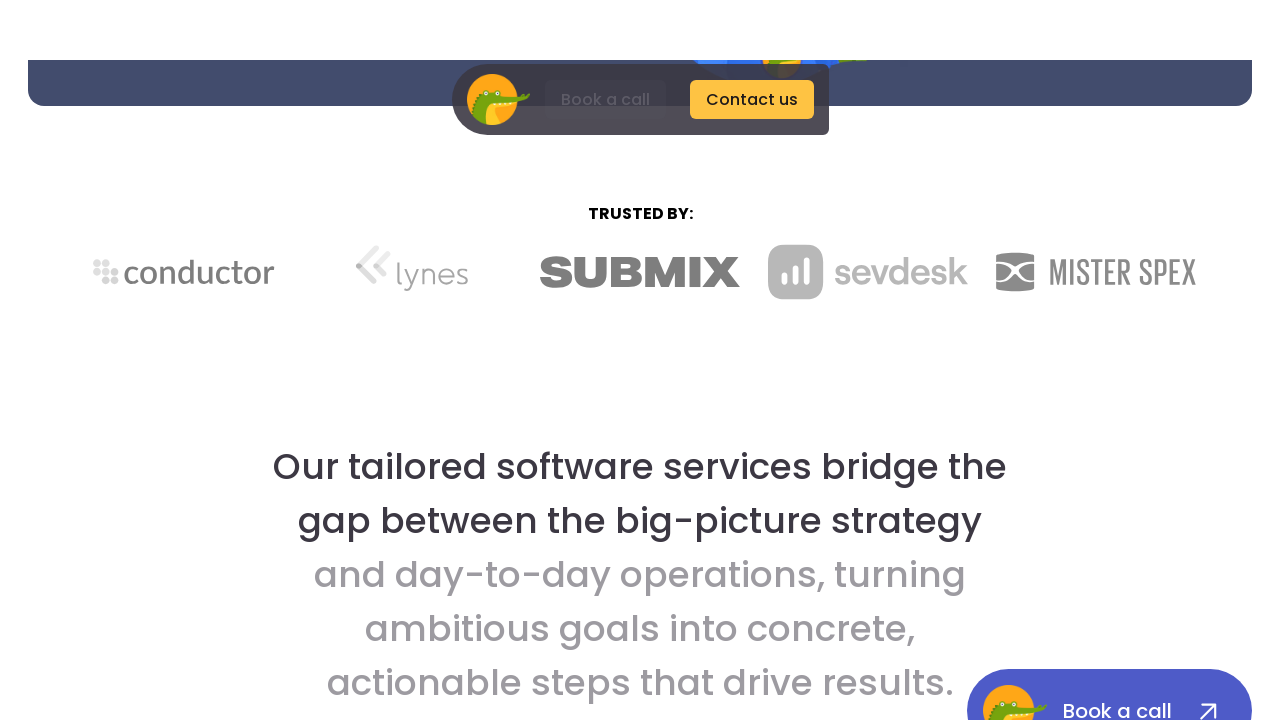

URL changed to book-a-call-section anchor
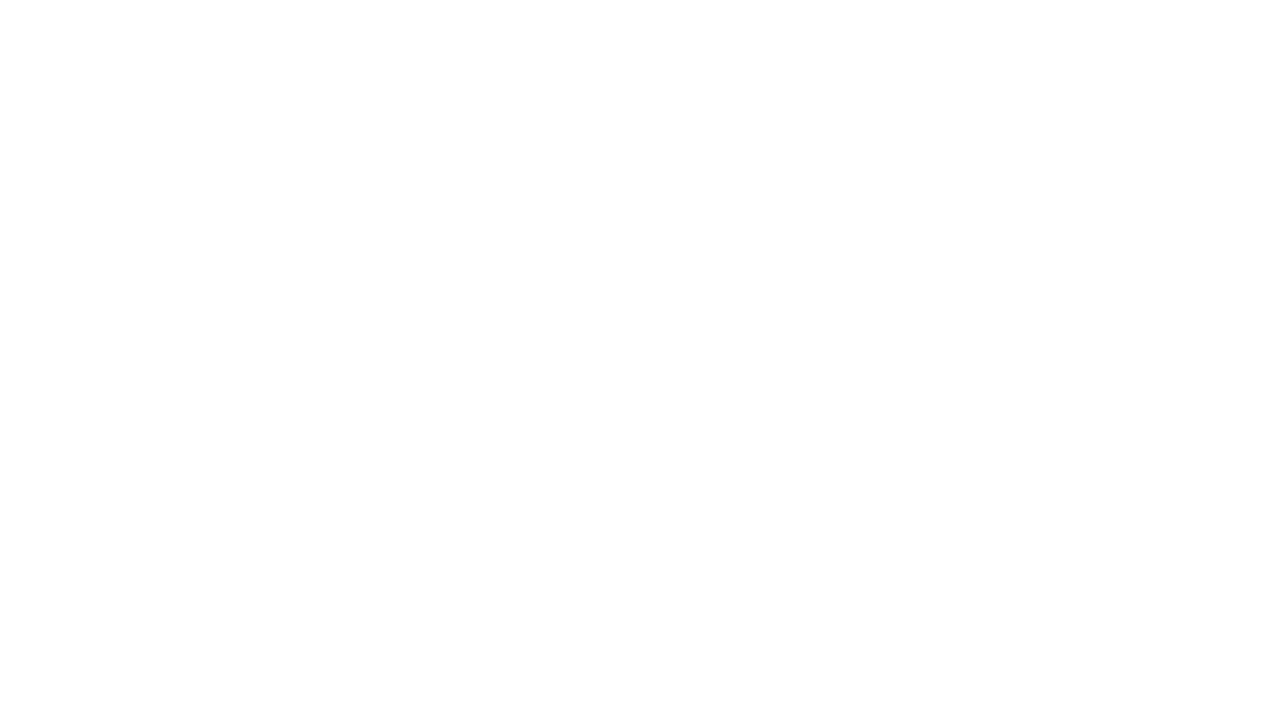

Book a call section element loaded and visible
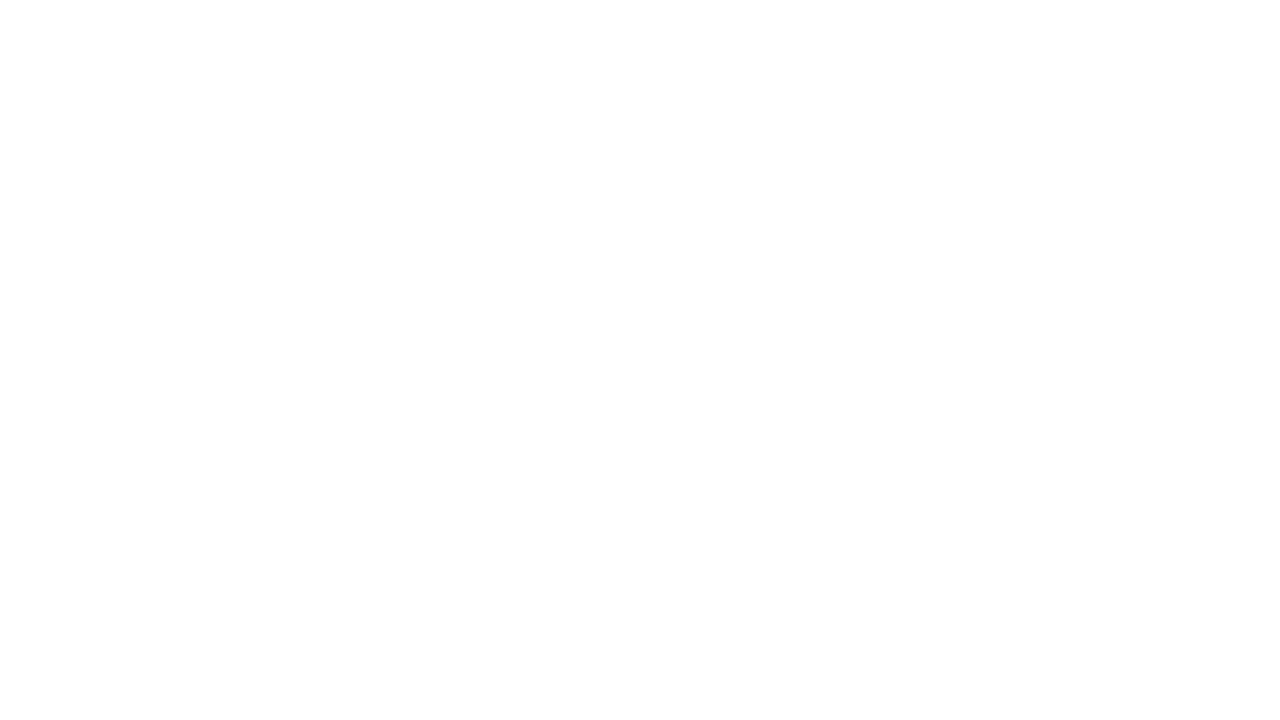

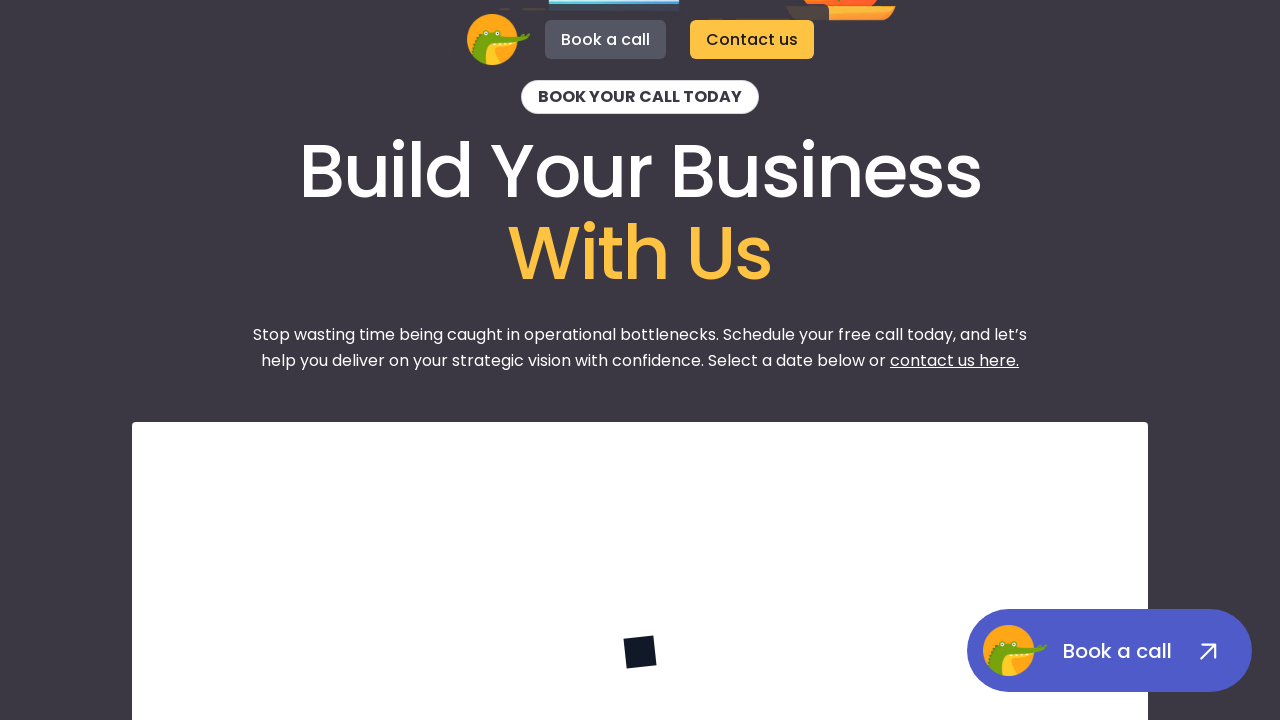